Tests navigation by clicking the "Get started" link and verifying the Installation heading appears

Starting URL: https://playwright.dev/

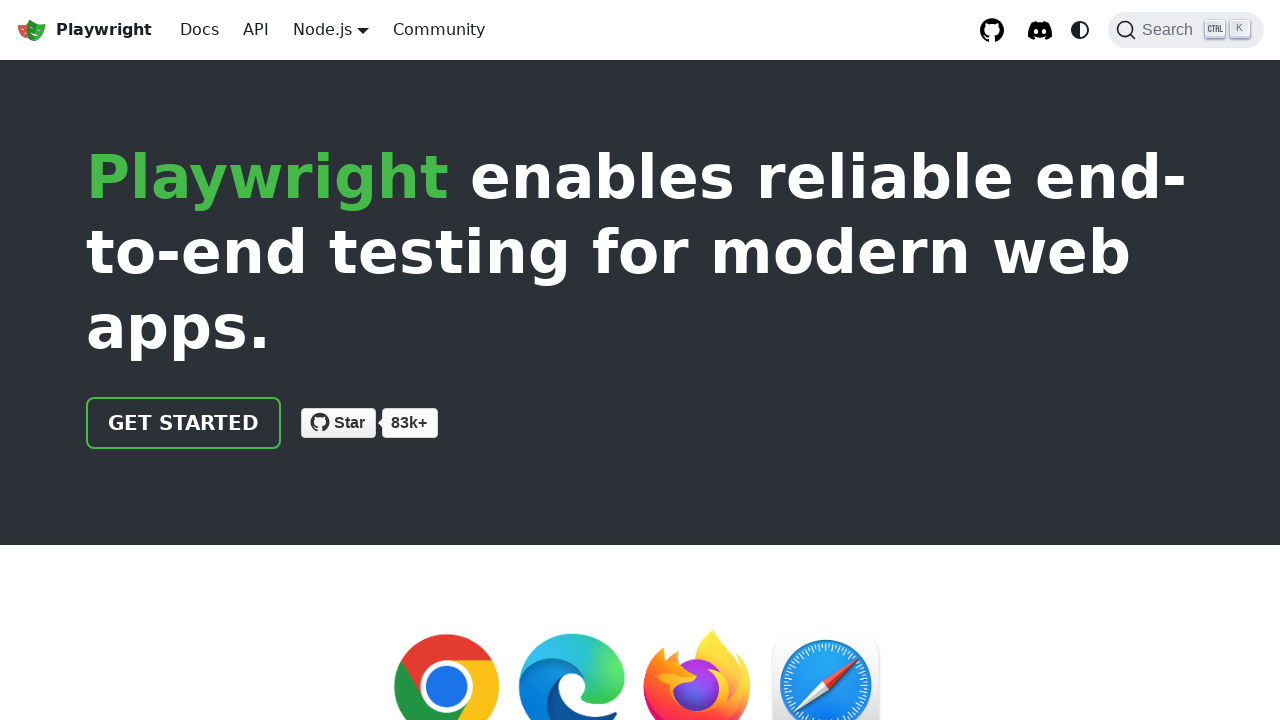

Clicked 'Get started' link at (184, 423) on internal:role=link[name="Get started"i]
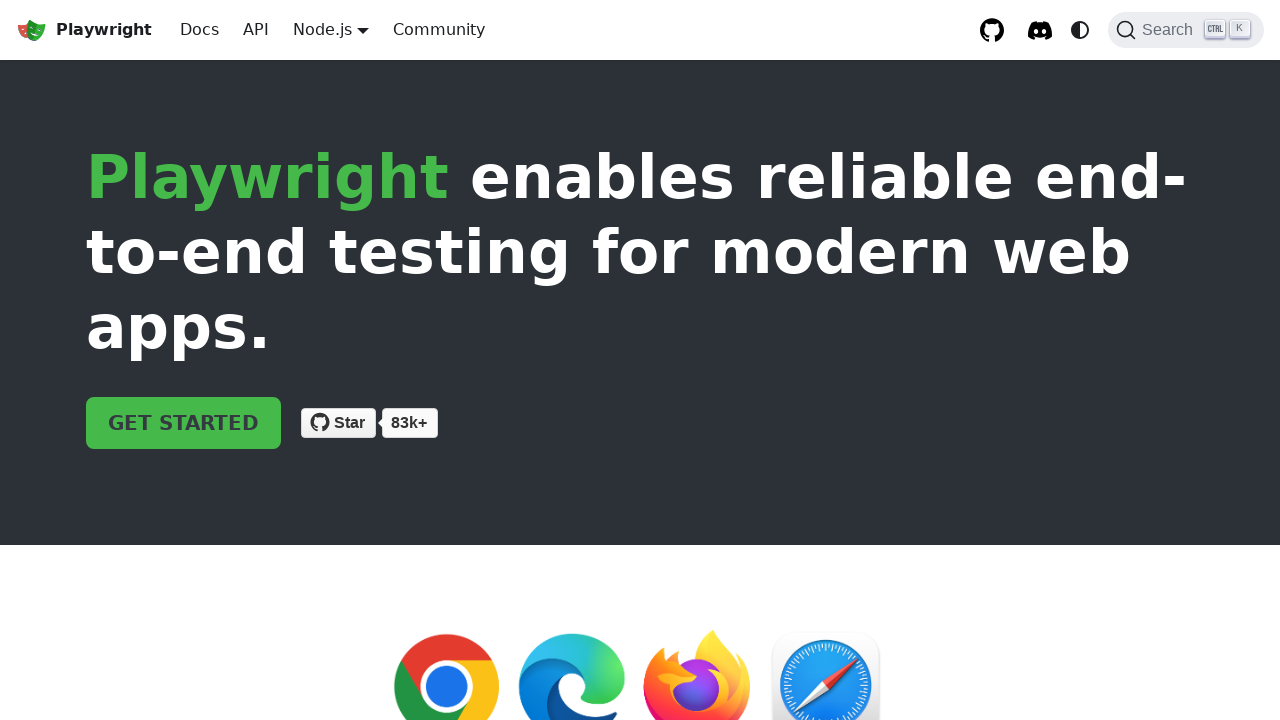

Verified 'Installation' heading is visible
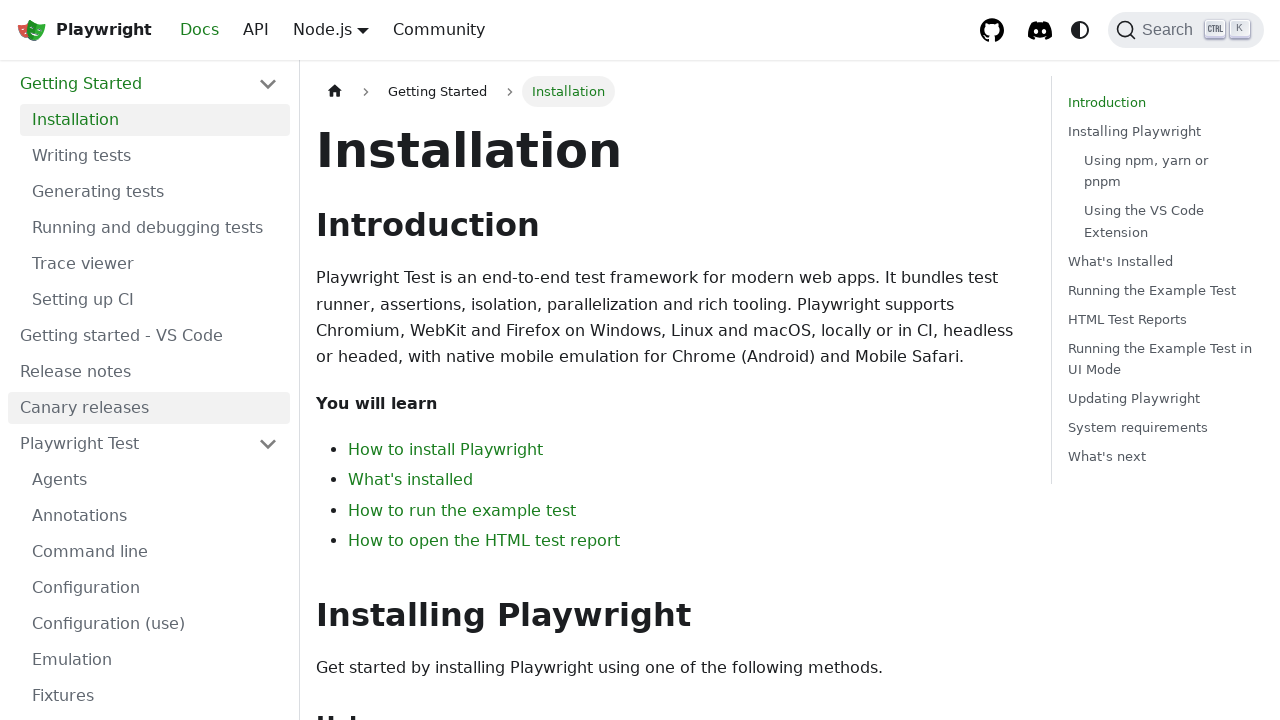

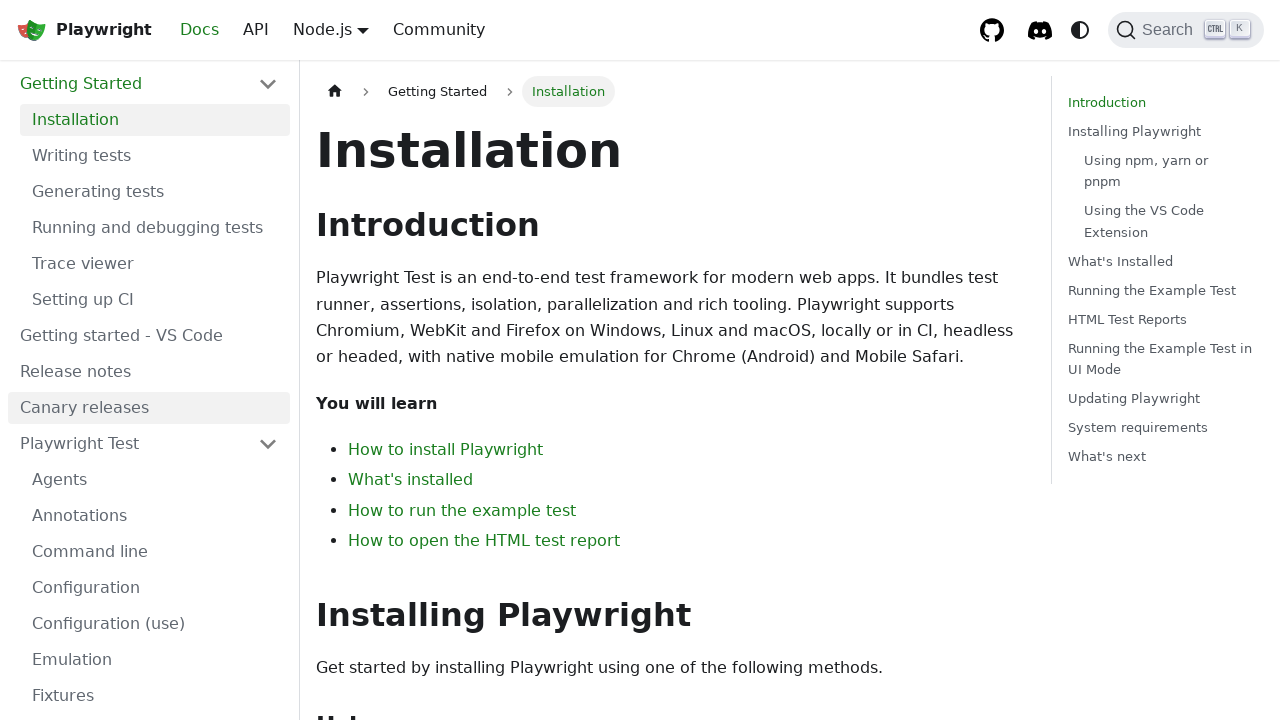